Tests JavaScript dialog interactions by clicking buttons that trigger alert, confirm, and prompt dialogs, then accepting/dismissing them and entering text in the prompt dialog.

Starting URL: https://www.hyrtutorials.com/p/alertsdemo.html#

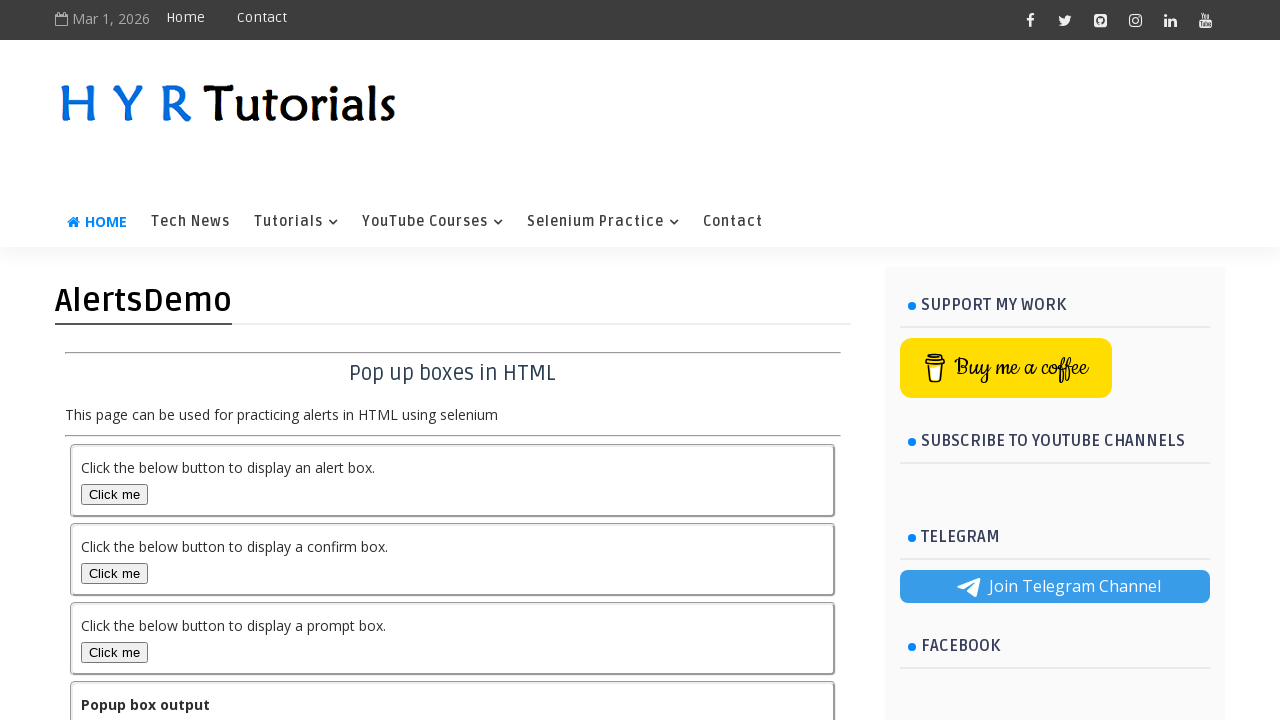

Clicked alert box button at (114, 494) on #alertBox
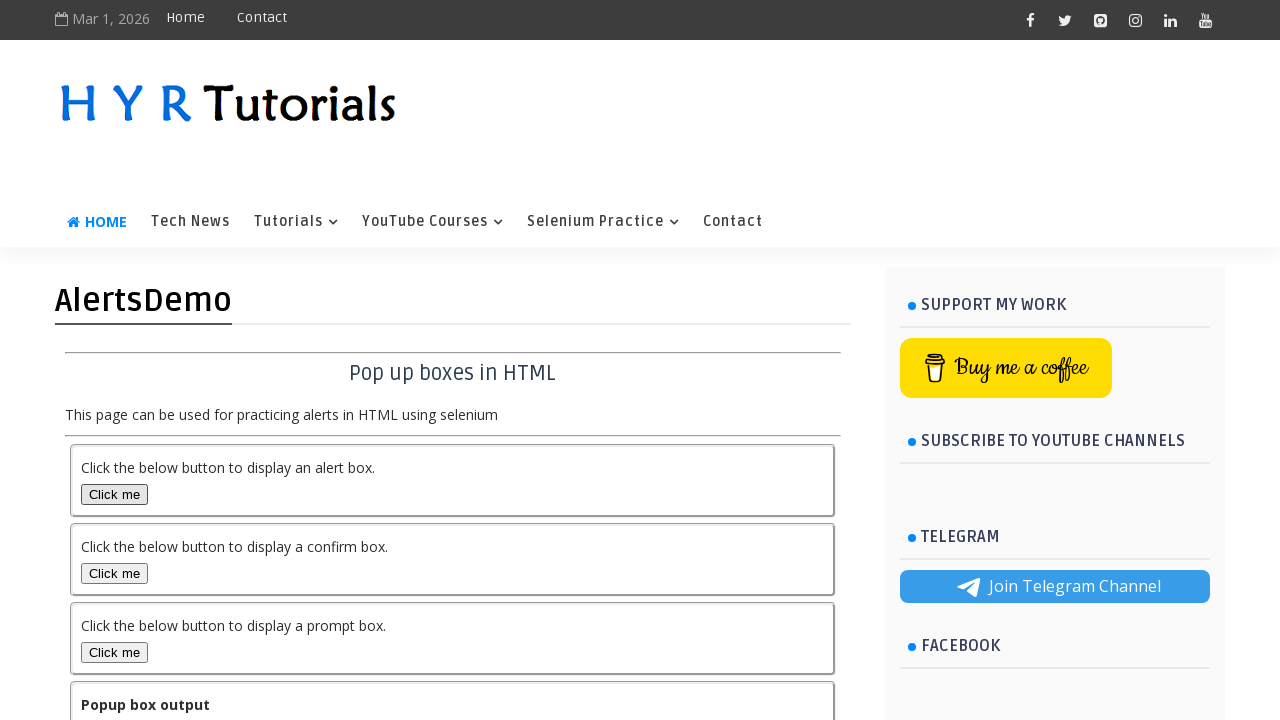

Set up dialog handler to accept alert
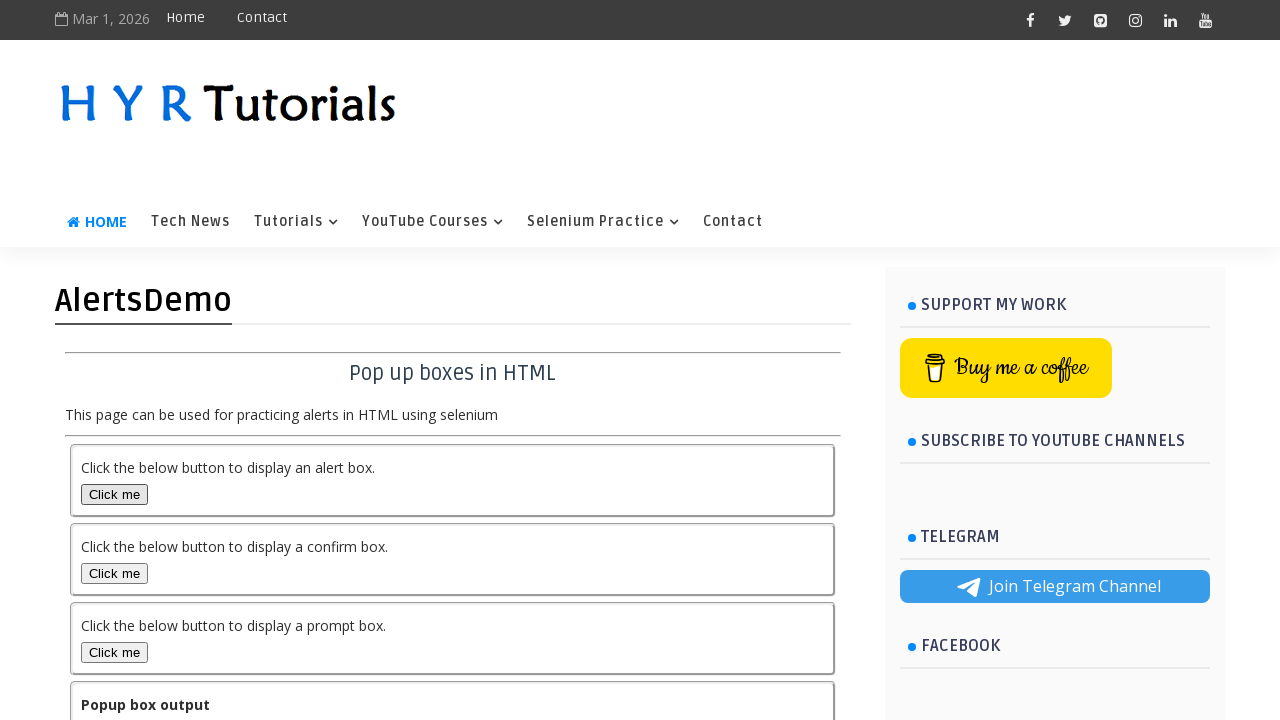

Waited for alert to process
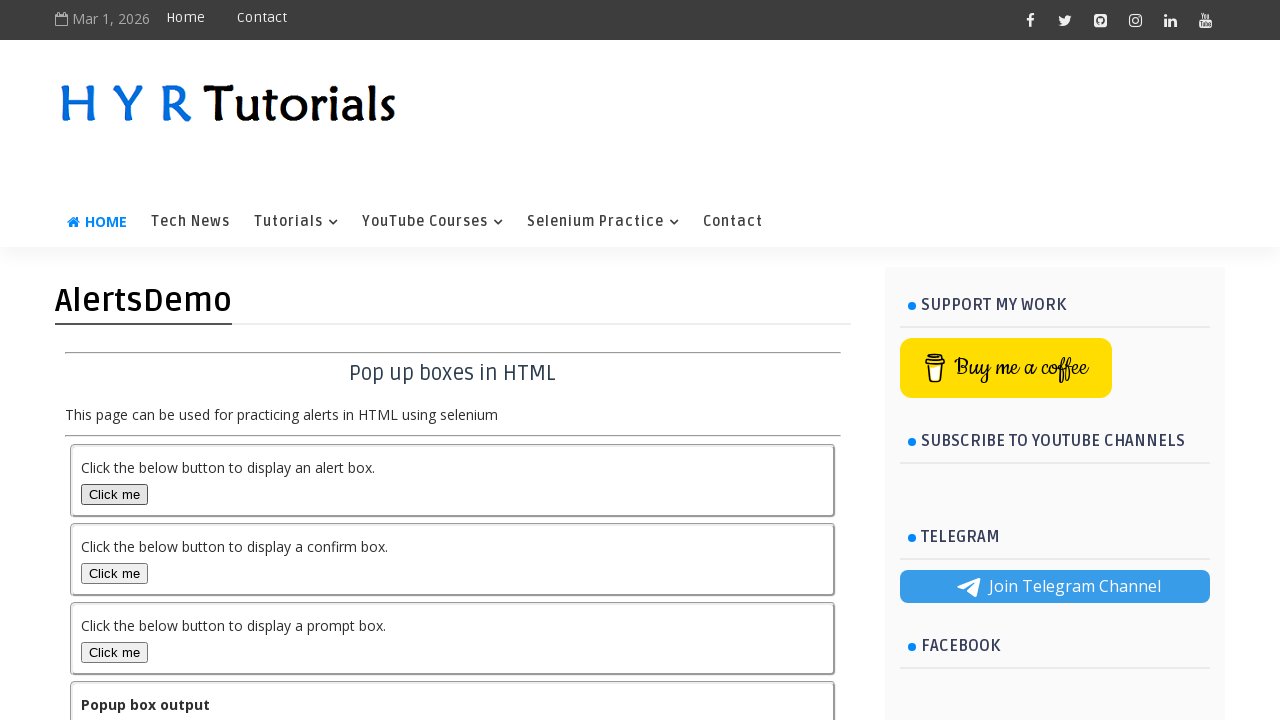

Set up dialog handler to dismiss confirm dialog
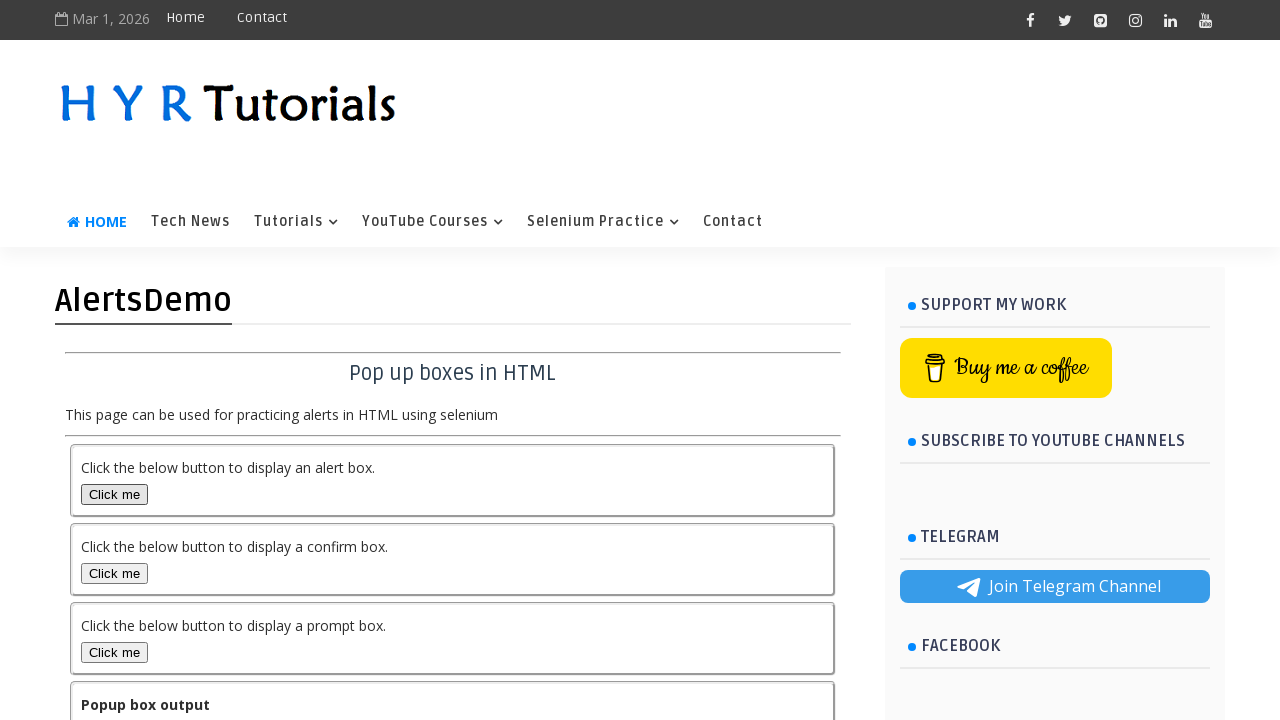

Clicked confirm box button at (114, 573) on #confirmBox
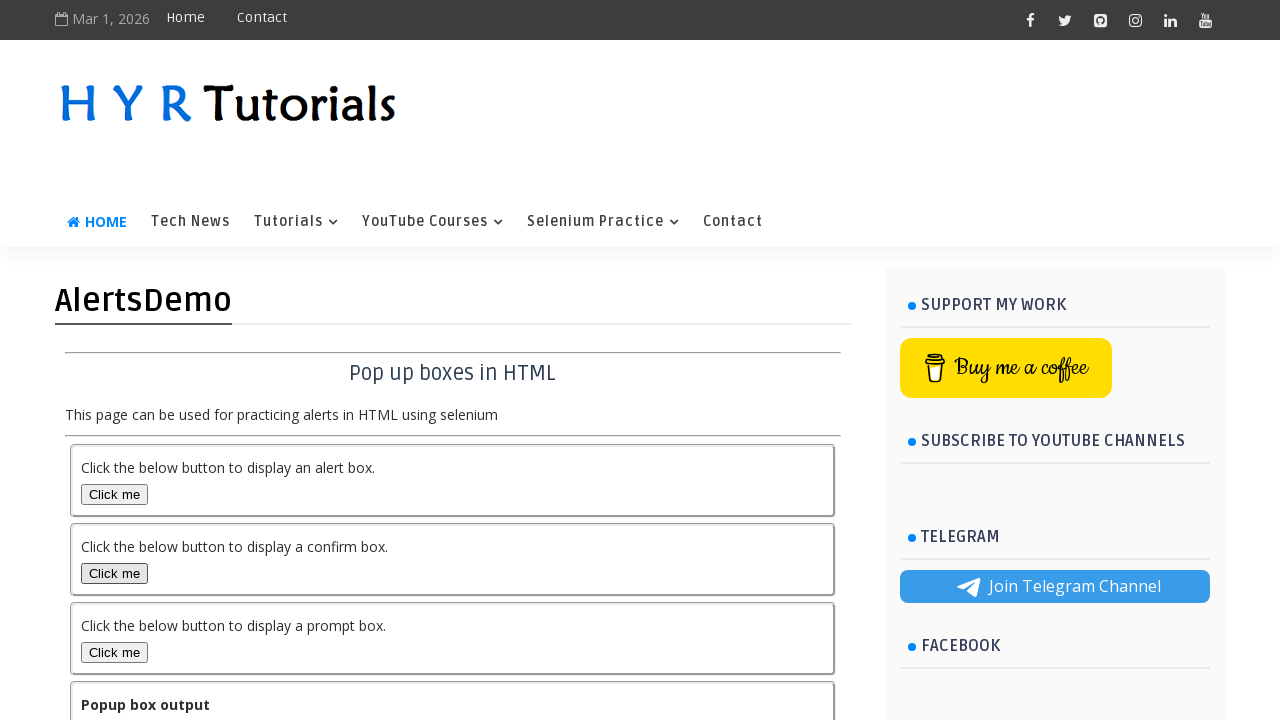

Waited for confirm dialog to process
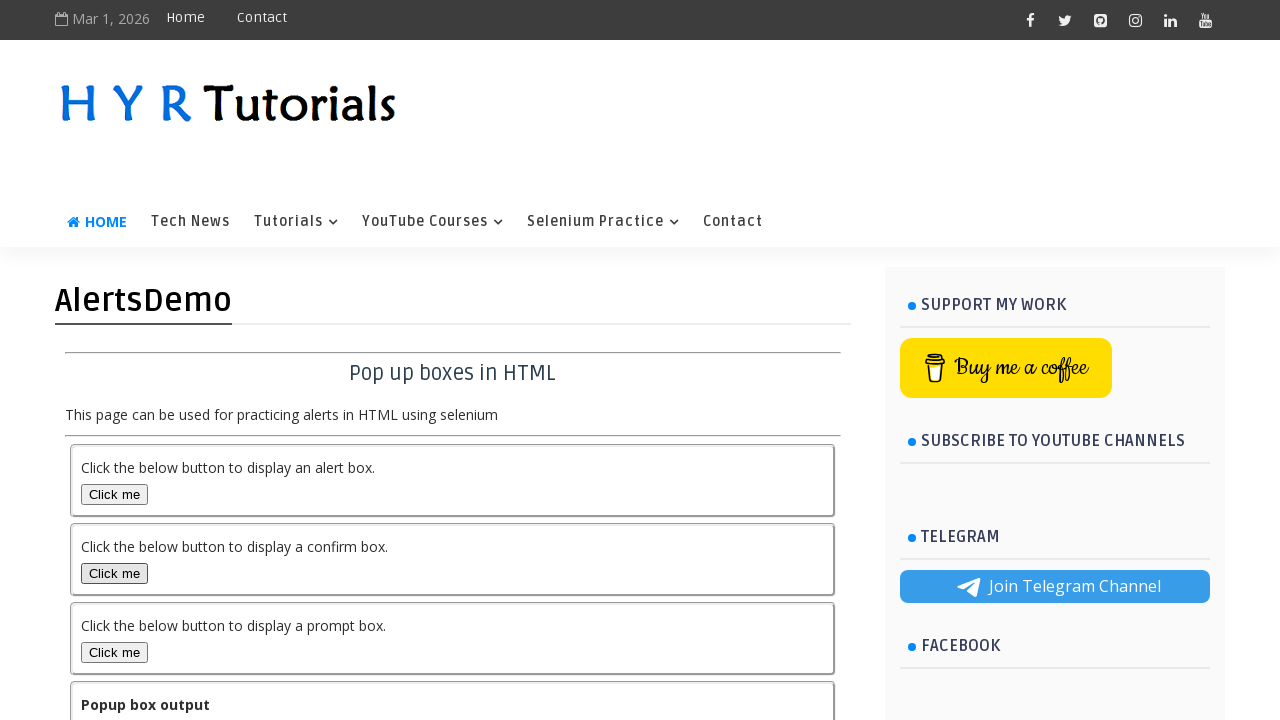

Set up dialog handler to accept prompt with text 'hello'
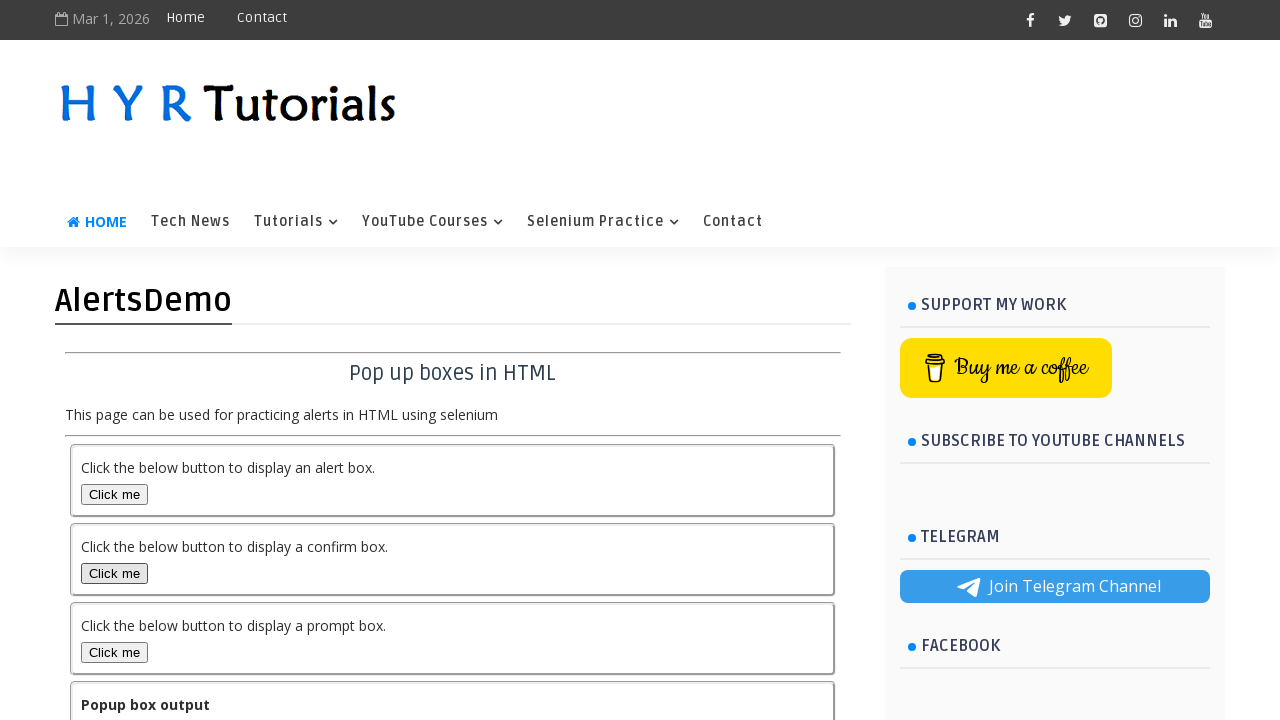

Clicked prompt box button at (114, 652) on #promptBox
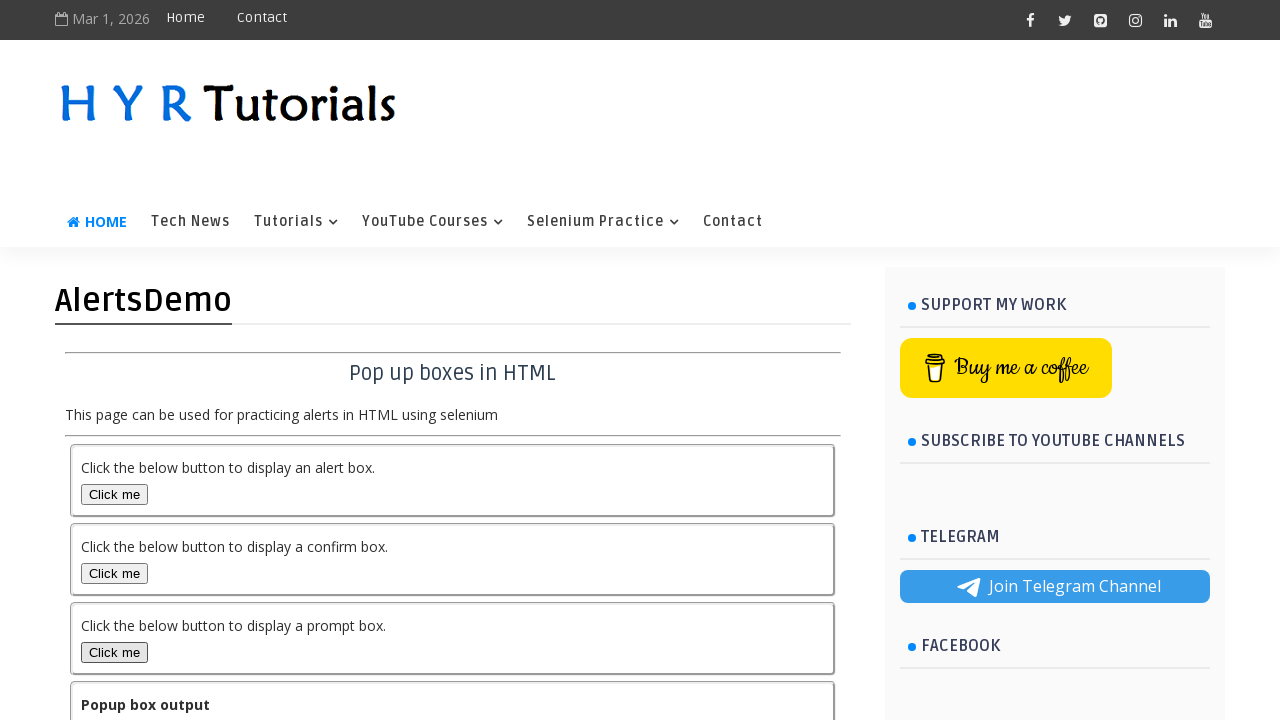

Waited for prompt dialog to process
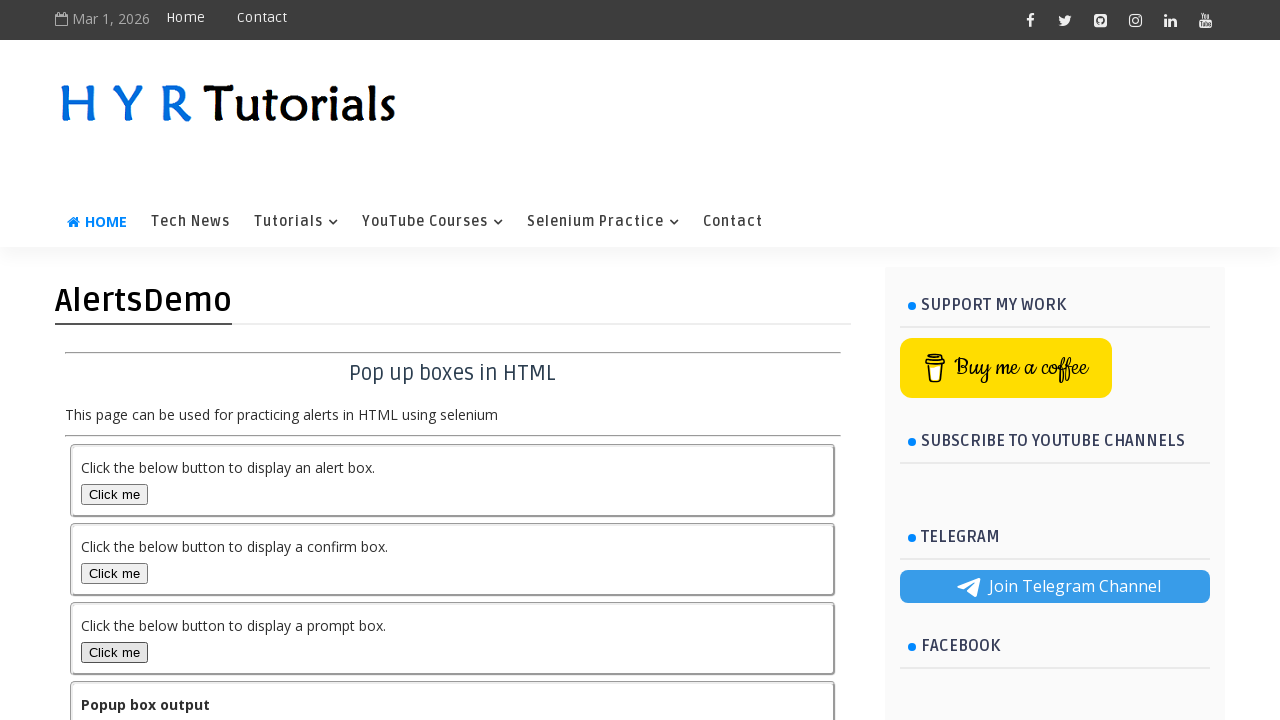

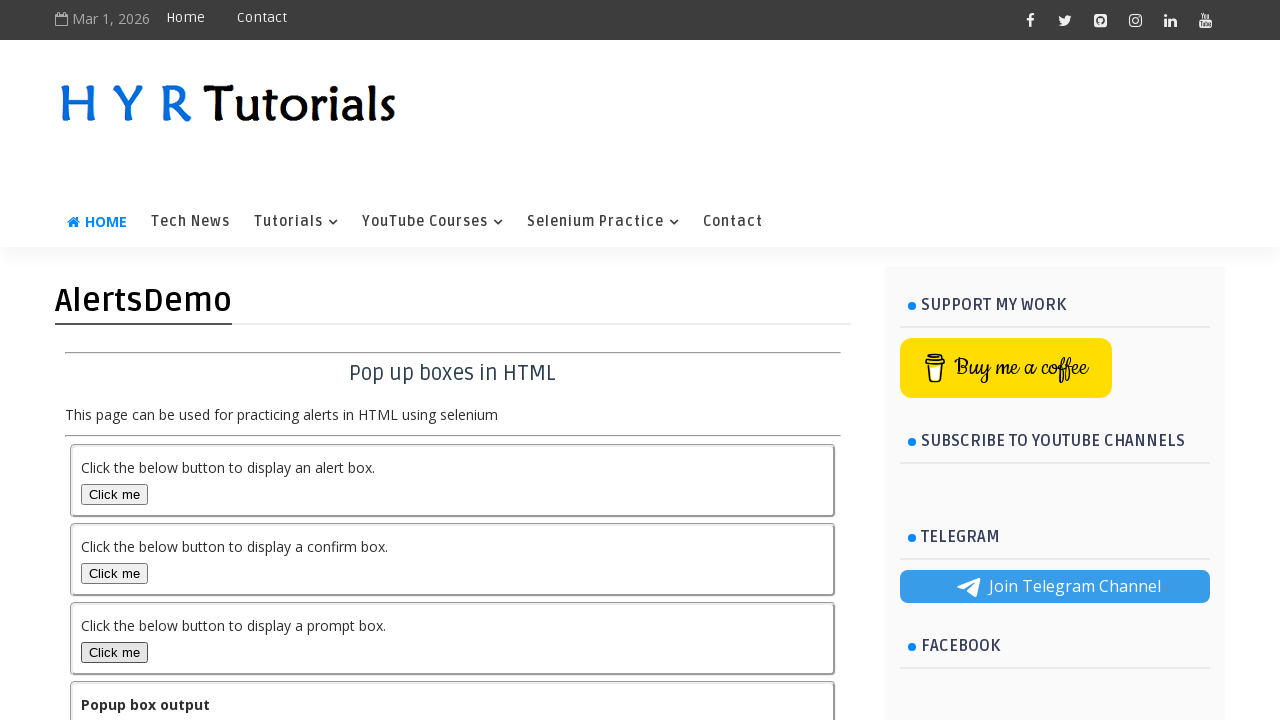